Fills firstname and lastname fields using name attribute

Starting URL: https://www.techlistic.com/p/selenium-practice-form.html

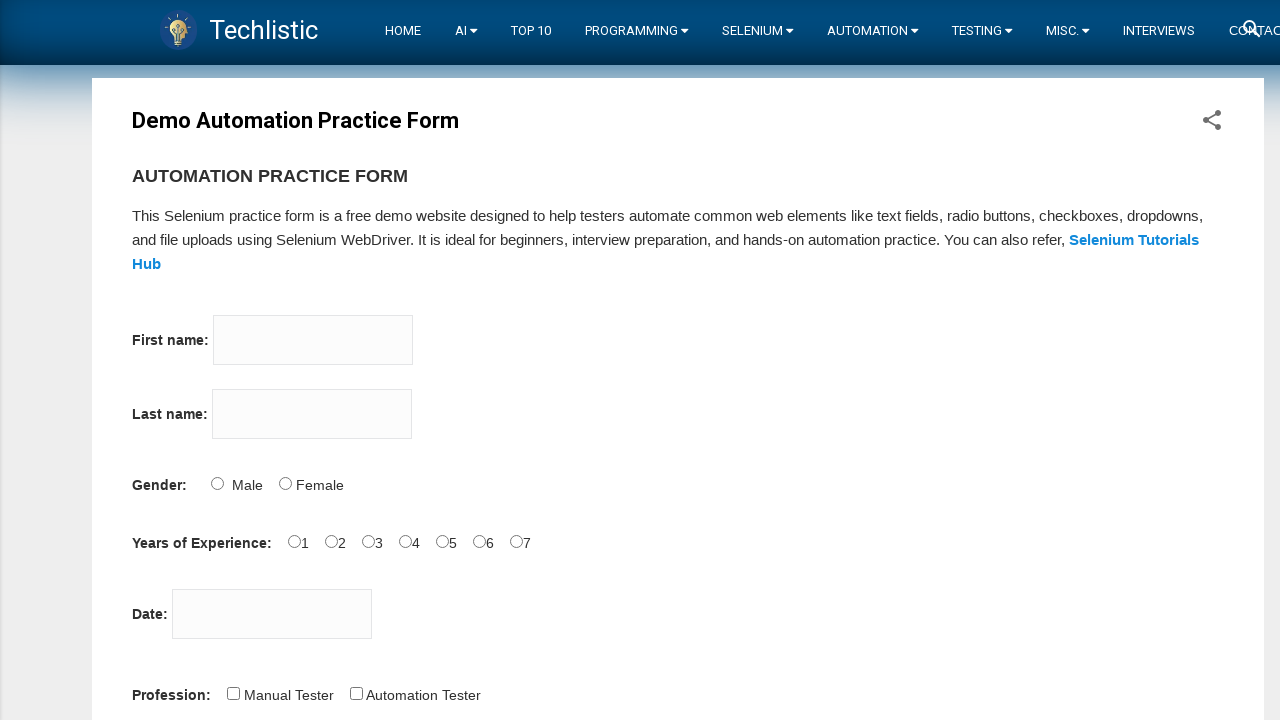

Filled firstname field with 'David' on input[name='firstname']
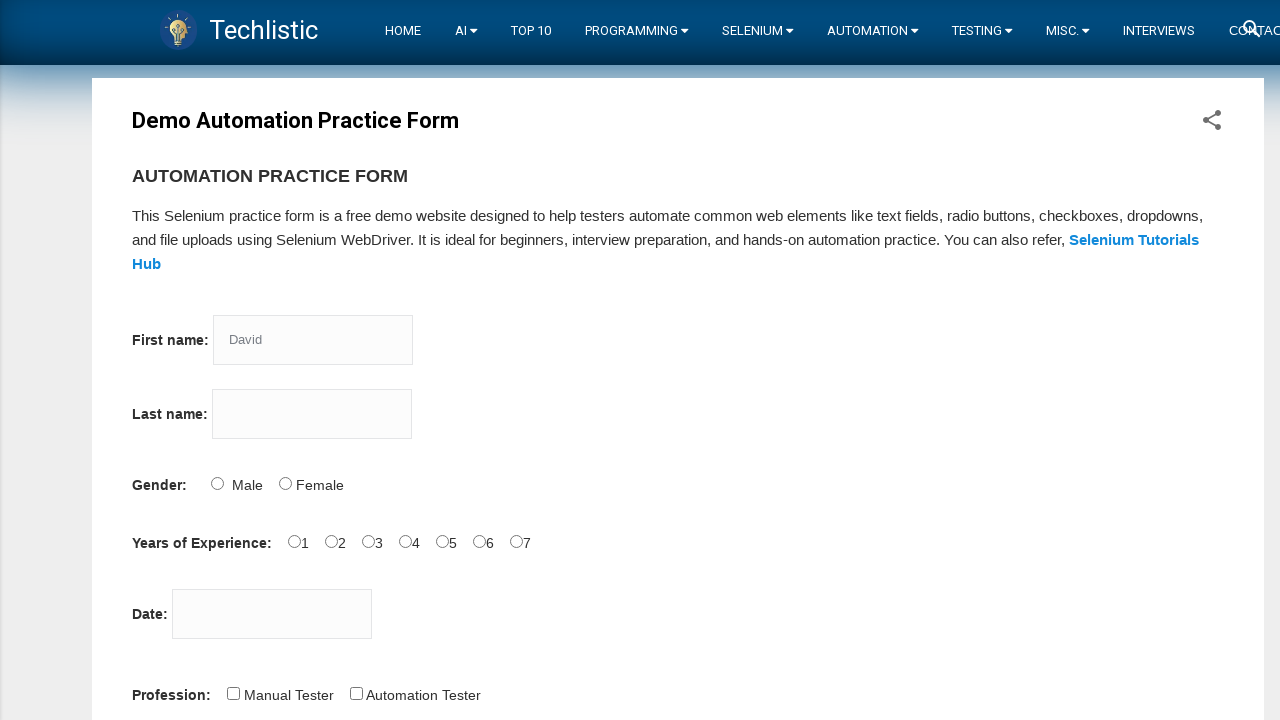

Filled lastname field with 'Bojan' on input[name='lastname']
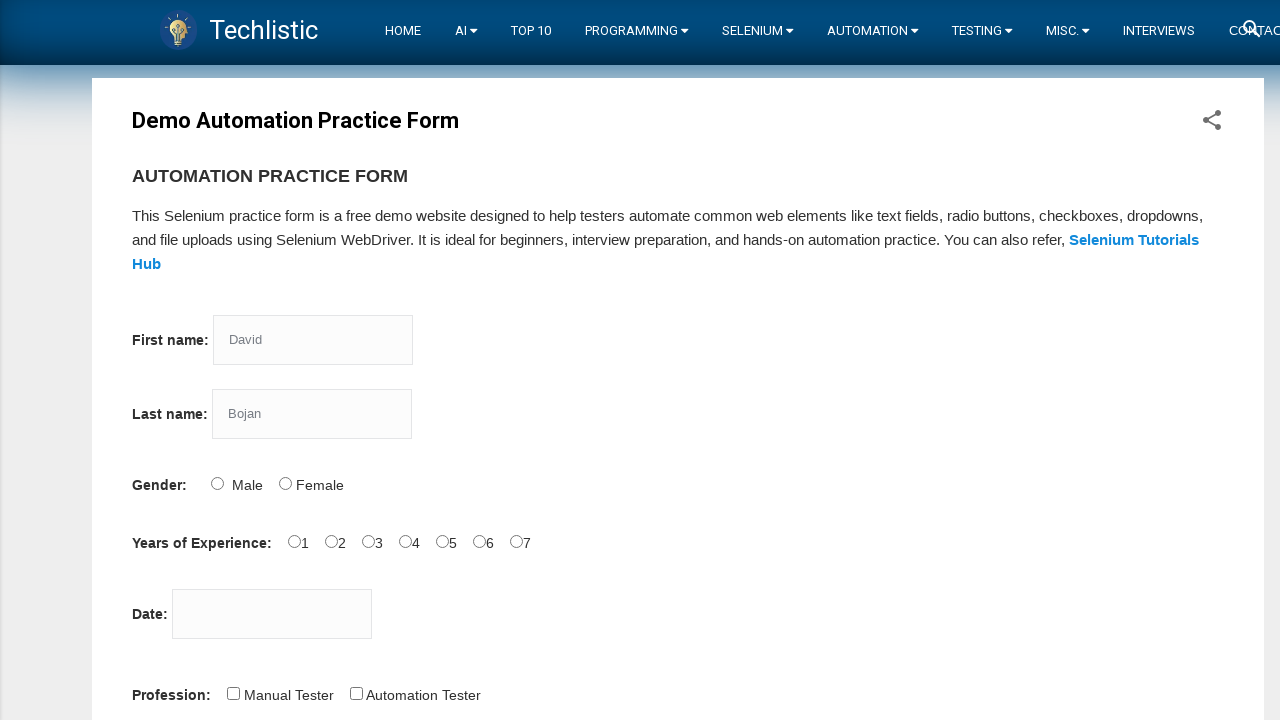

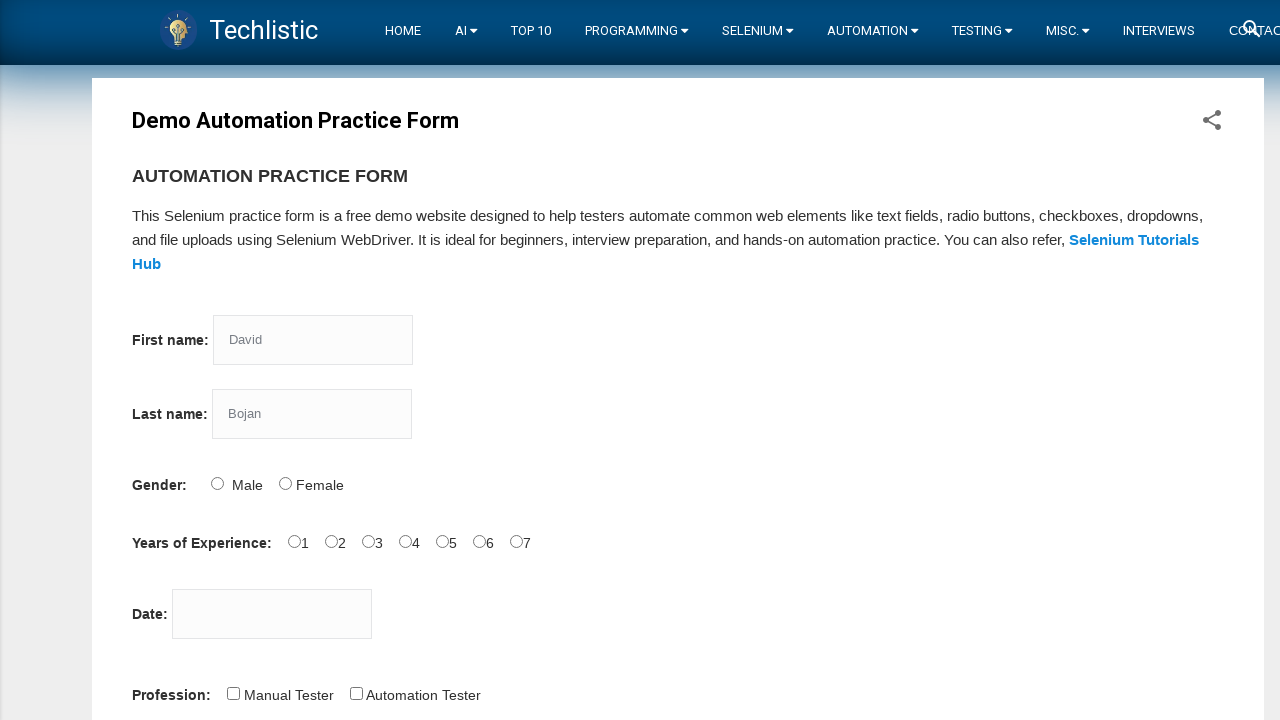